Tests dropdown menu functionality by verifying available options, checking for a specific option "Black", and selecting "Yellow" from the dropdown

Starting URL: https://demoqa.com/select-menu

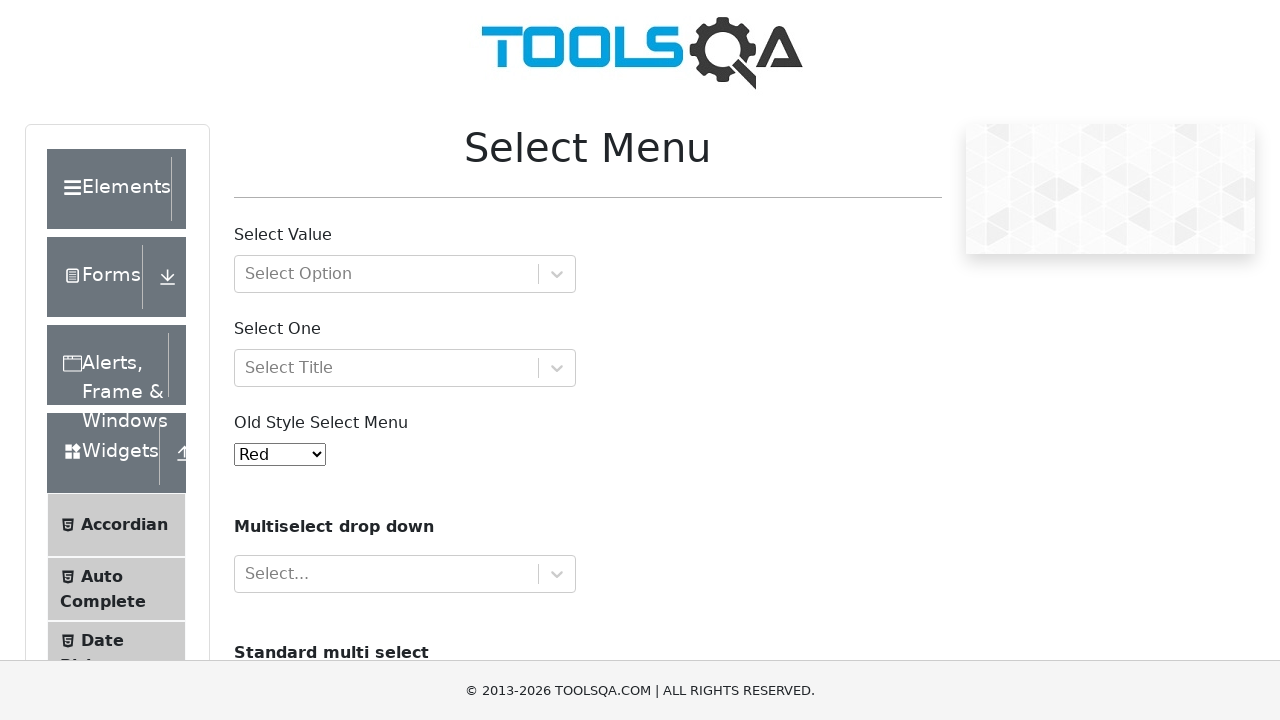

Waited for dropdown menu to be available
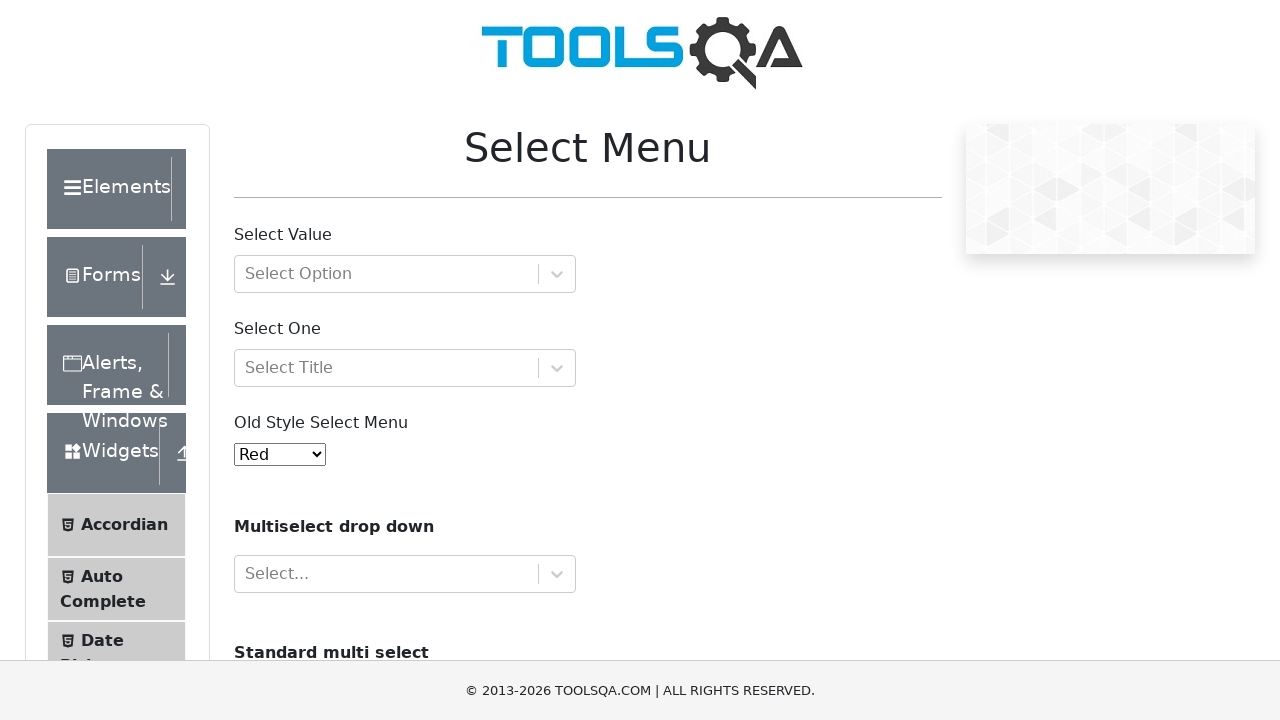

Located dropdown menu element
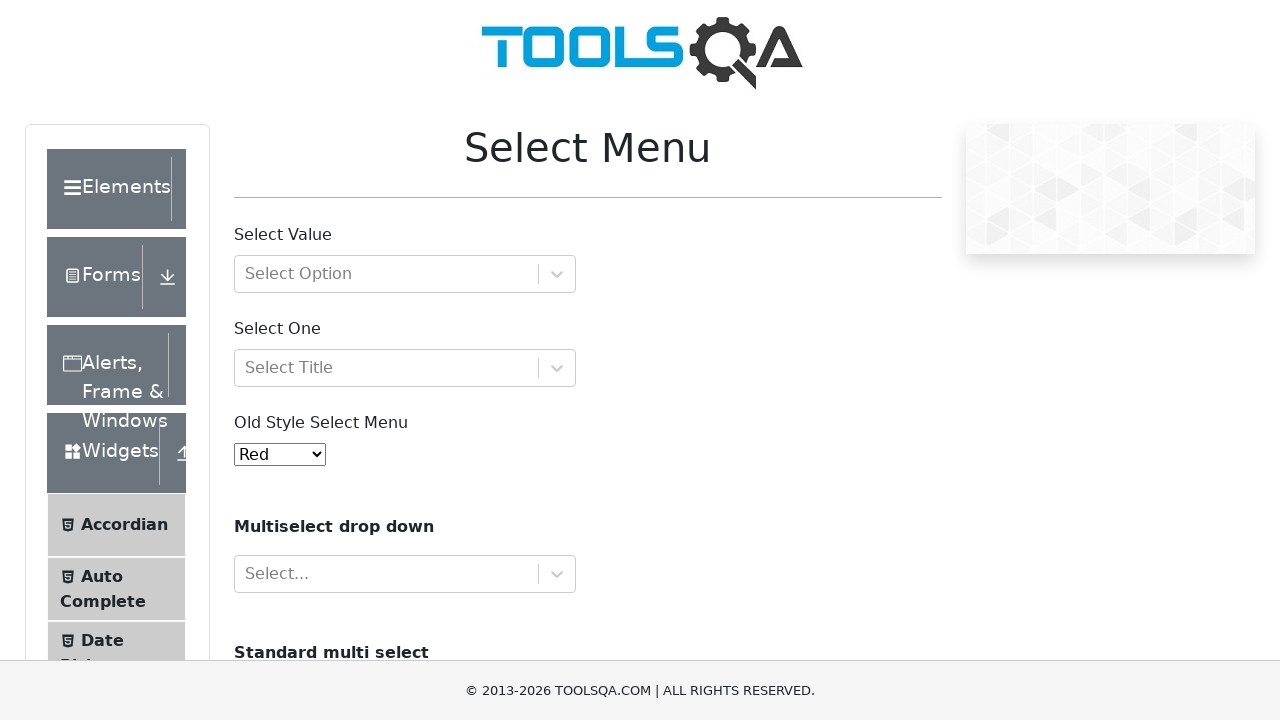

Located 'Black' option in dropdown
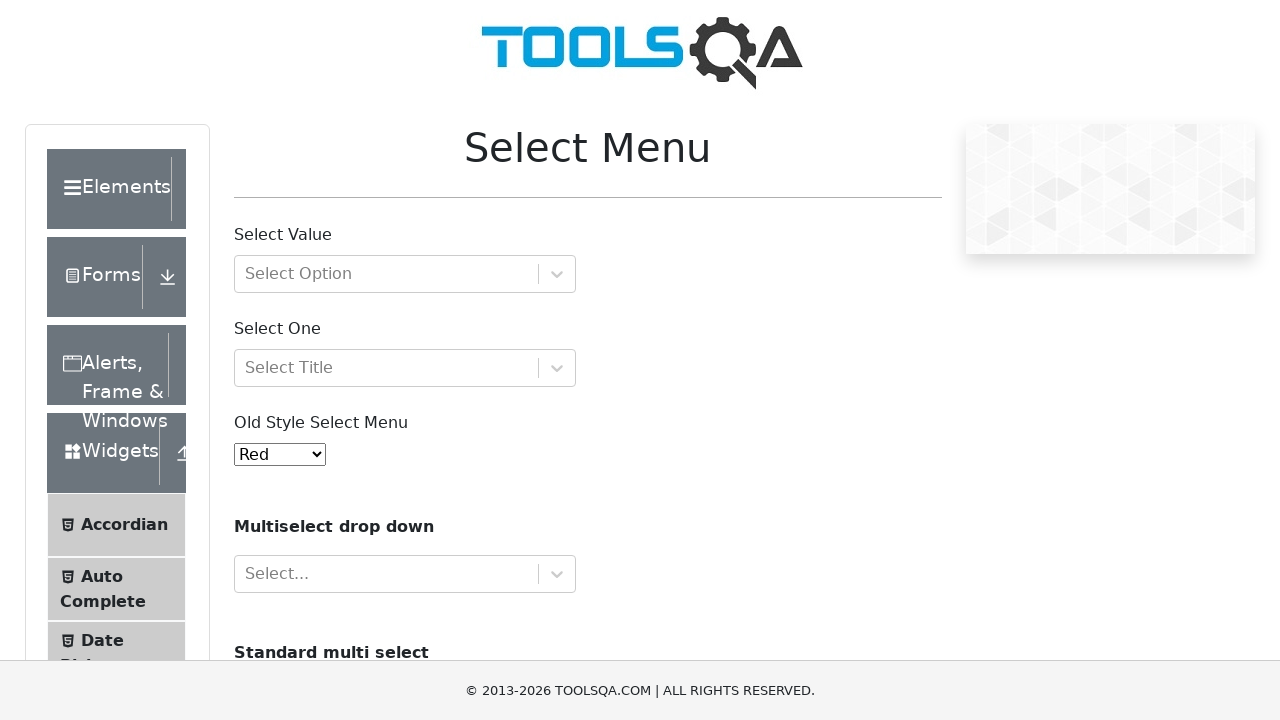

Verified that 'Black' option is available in dropdown
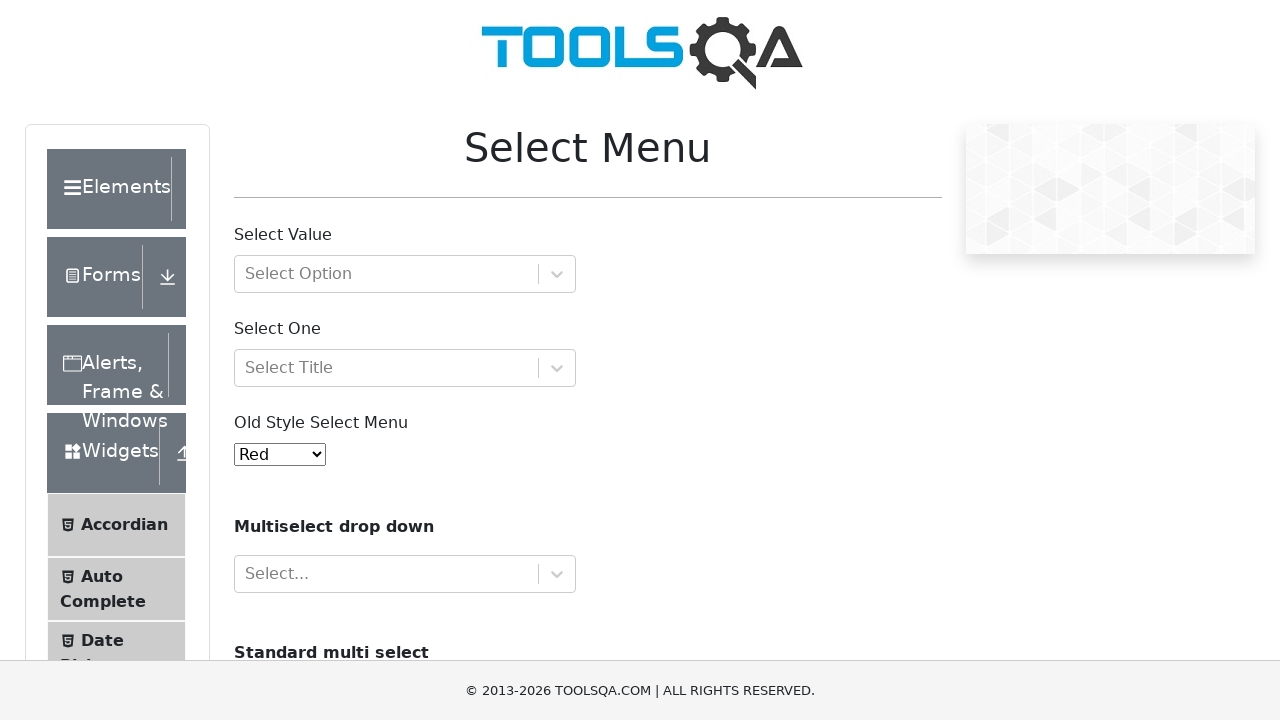

Selected 'Yellow' option from dropdown menu on #oldSelectMenu
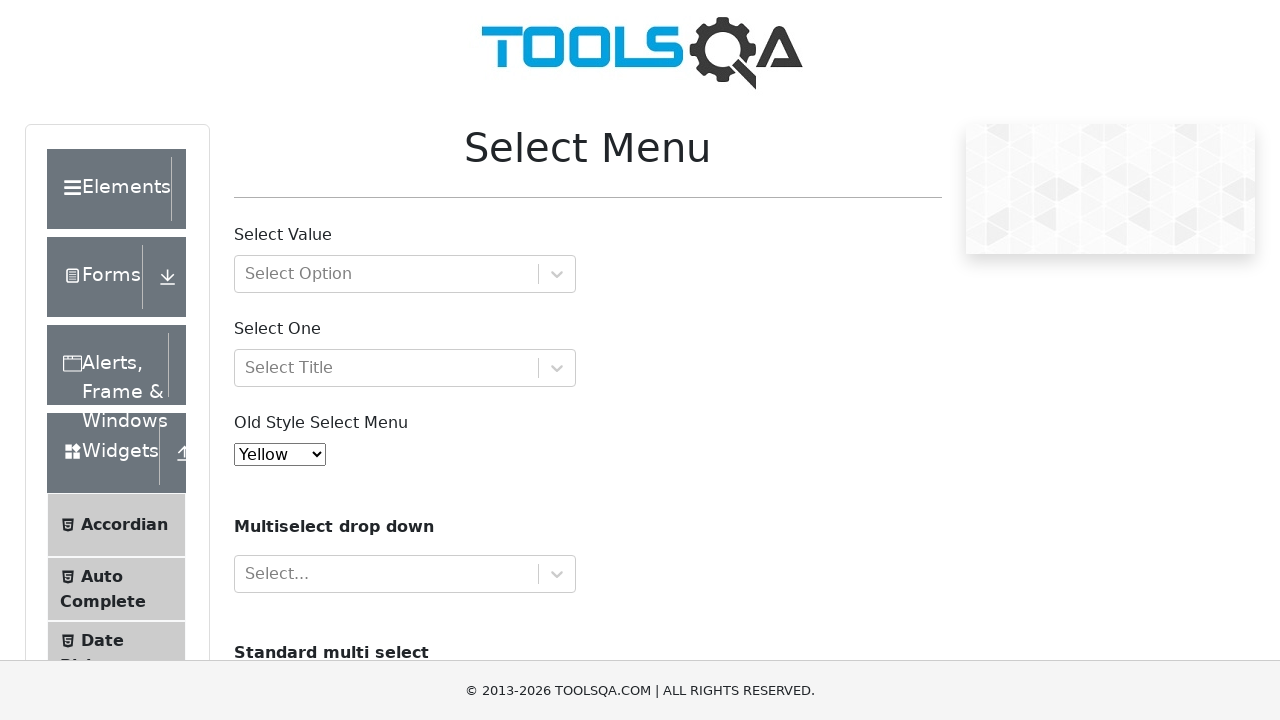

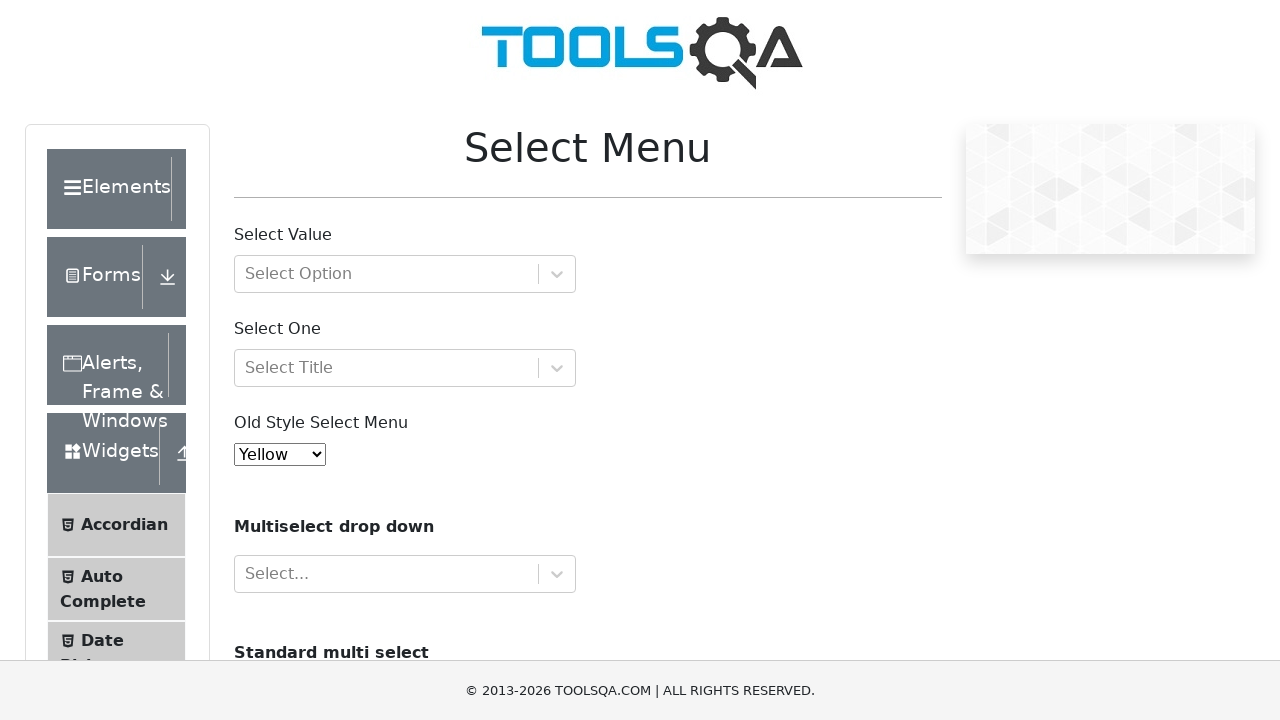